Fills out a complete registration form with user details, selects options from dropdowns, checks radio buttons and checkboxes, then submits the form and verifies success message

Starting URL: https://practice.cydeo.com/registration_form

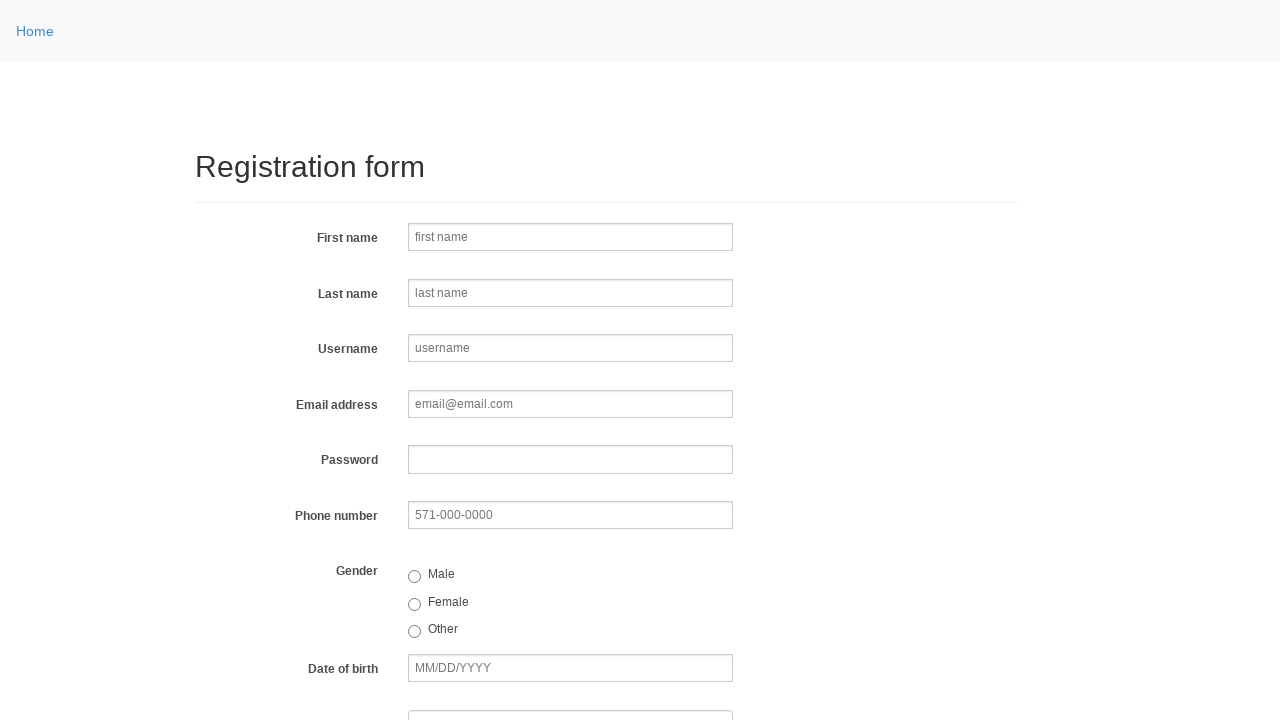

Filled first name field with 'John' on input[name='firstname']
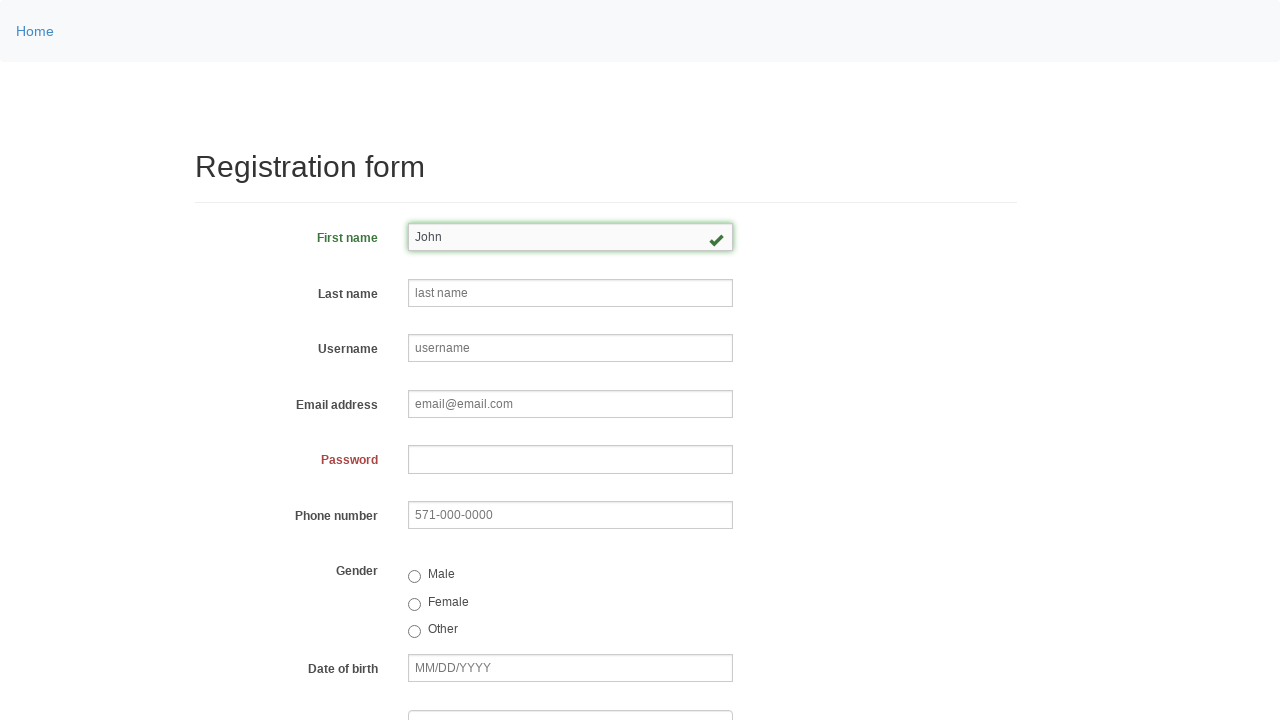

Filled last name field with 'Smith' on //input[@placeholder='last name']
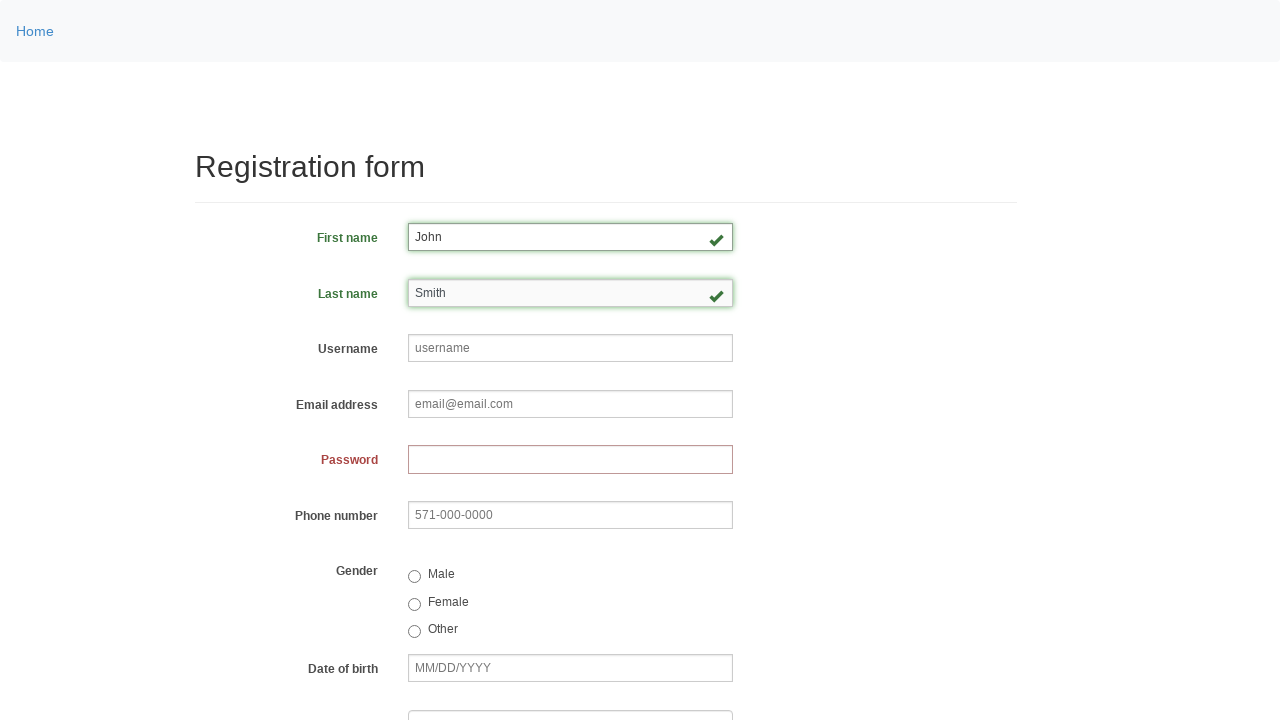

Filled username field with 'johnsmith123' on input[placeholder='username']
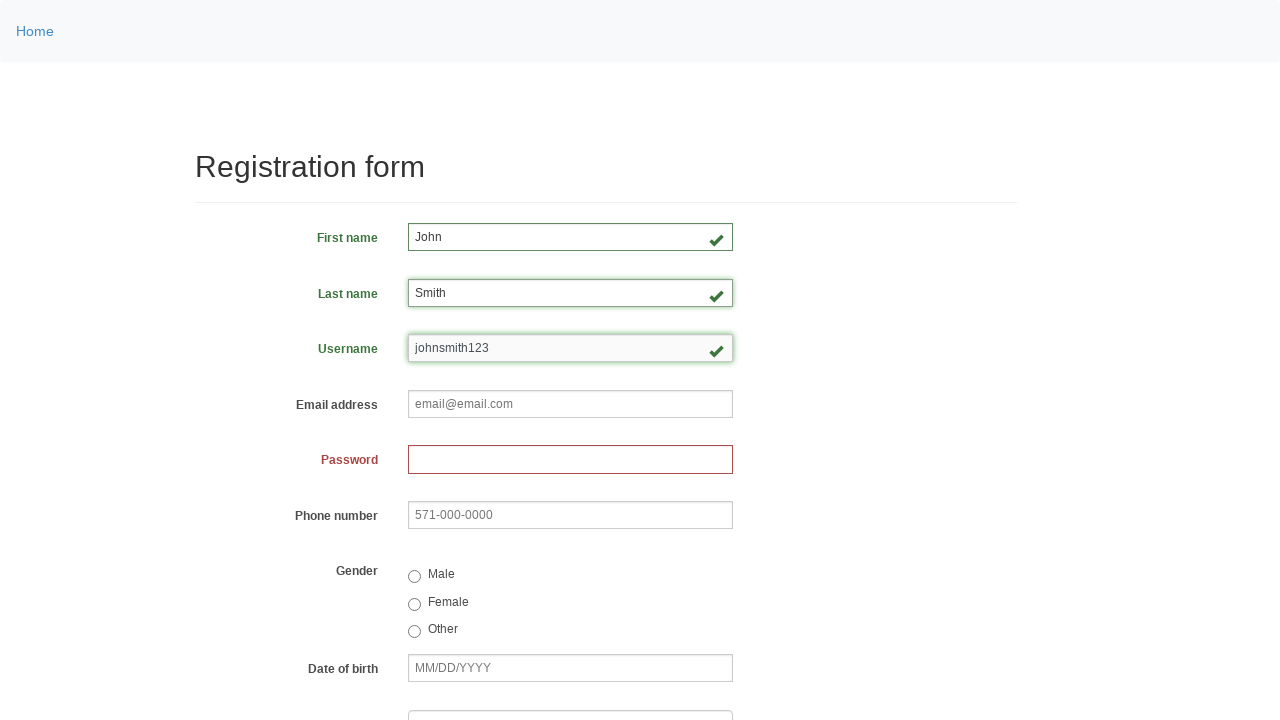

Filled email field with 'john.smith@email.com' on (//input[@type='text'])[4]
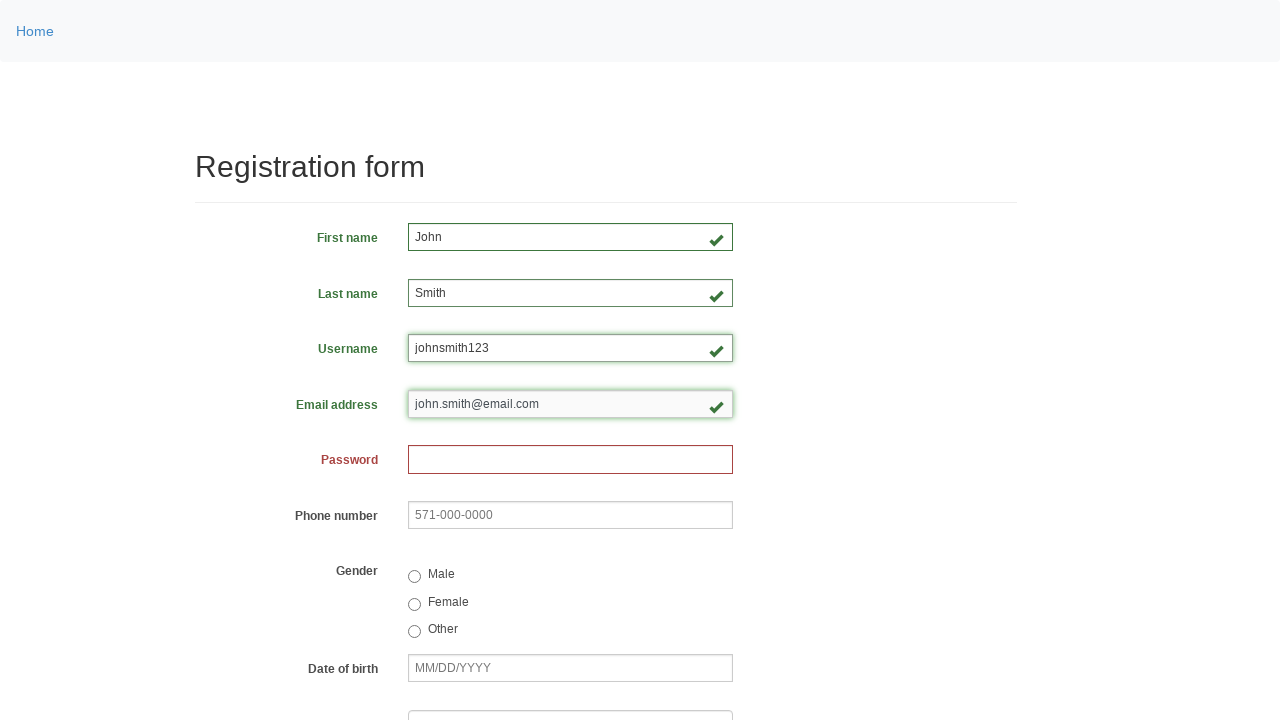

Filled password field with 'John1234' on input[type='password']
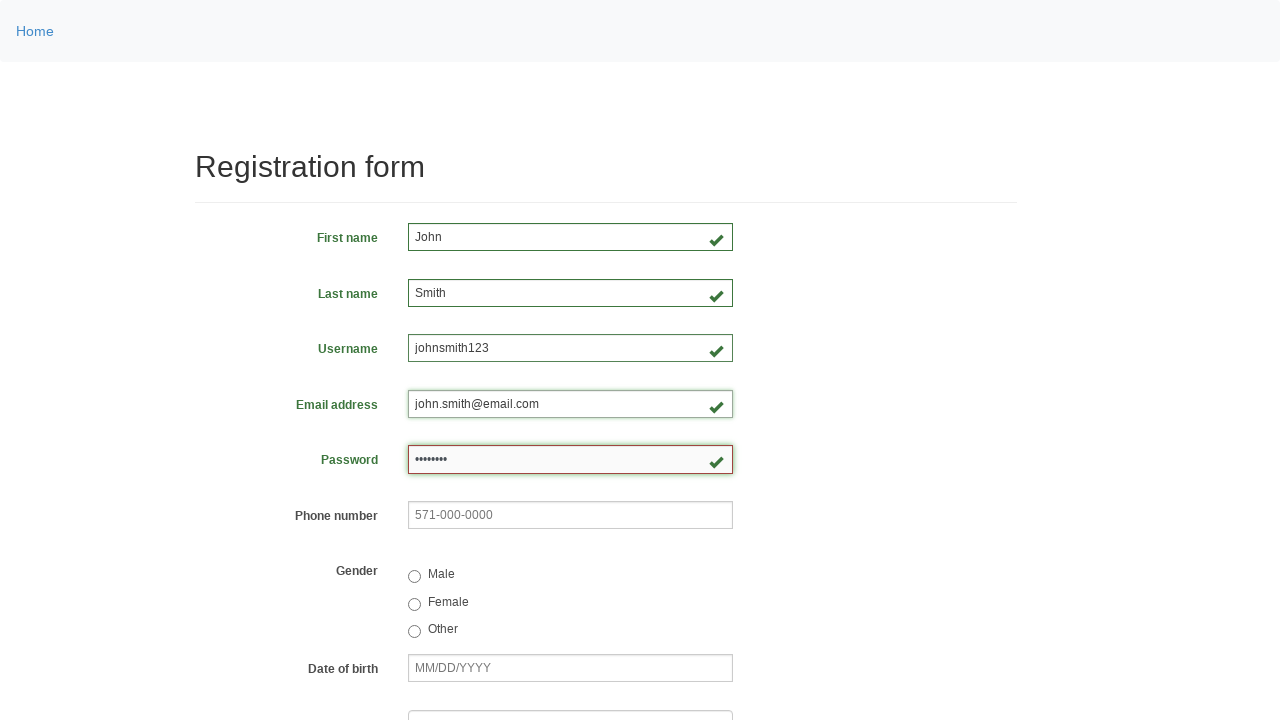

Filled phone number field with '123-456-7890' on input[name='phone']
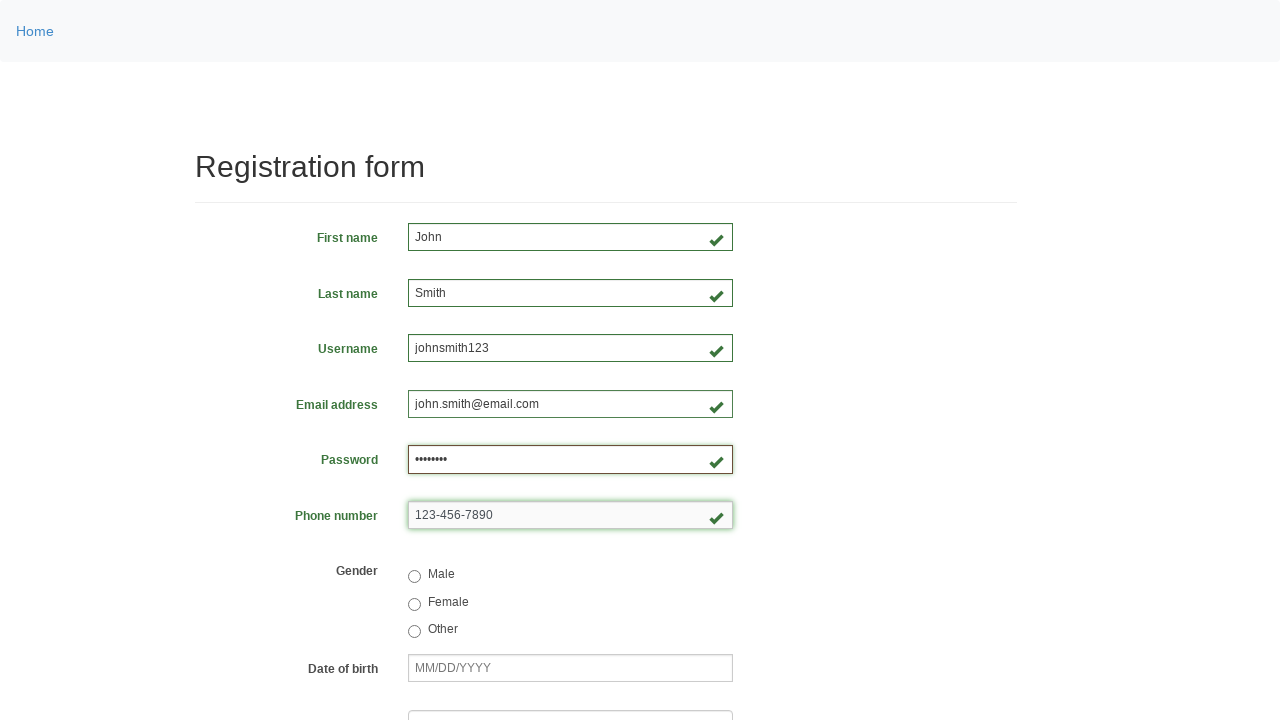

Selected Male radio button for gender at (414, 577) on input[value='male']
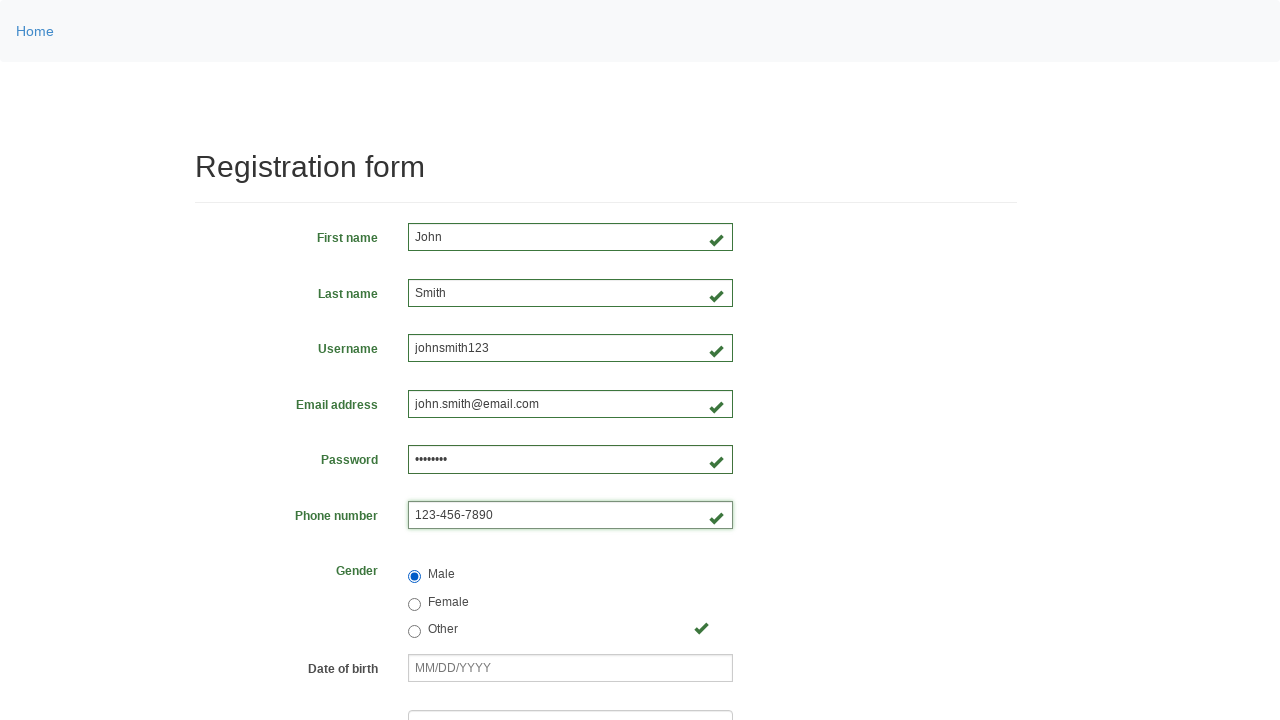

Filled date of birth field with '01/28/1990' on input[name='birthday']
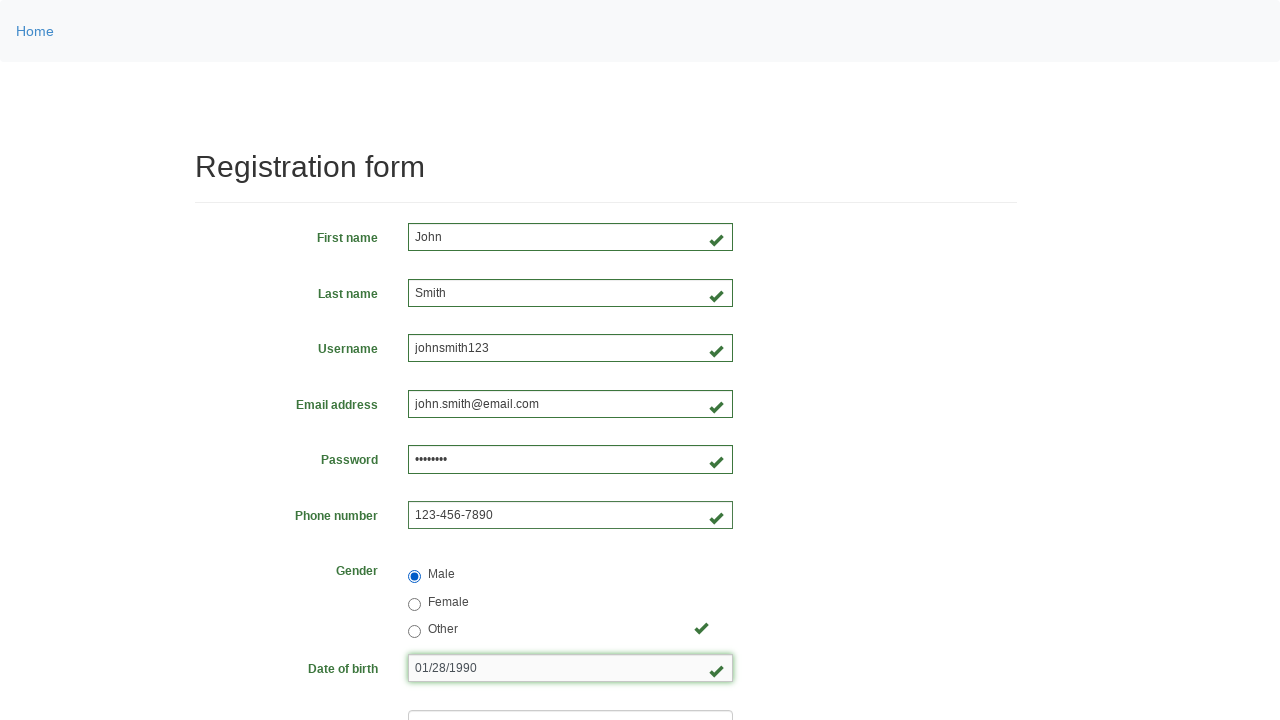

Selected 'Department of Engineering' from department dropdown on select[name='department']
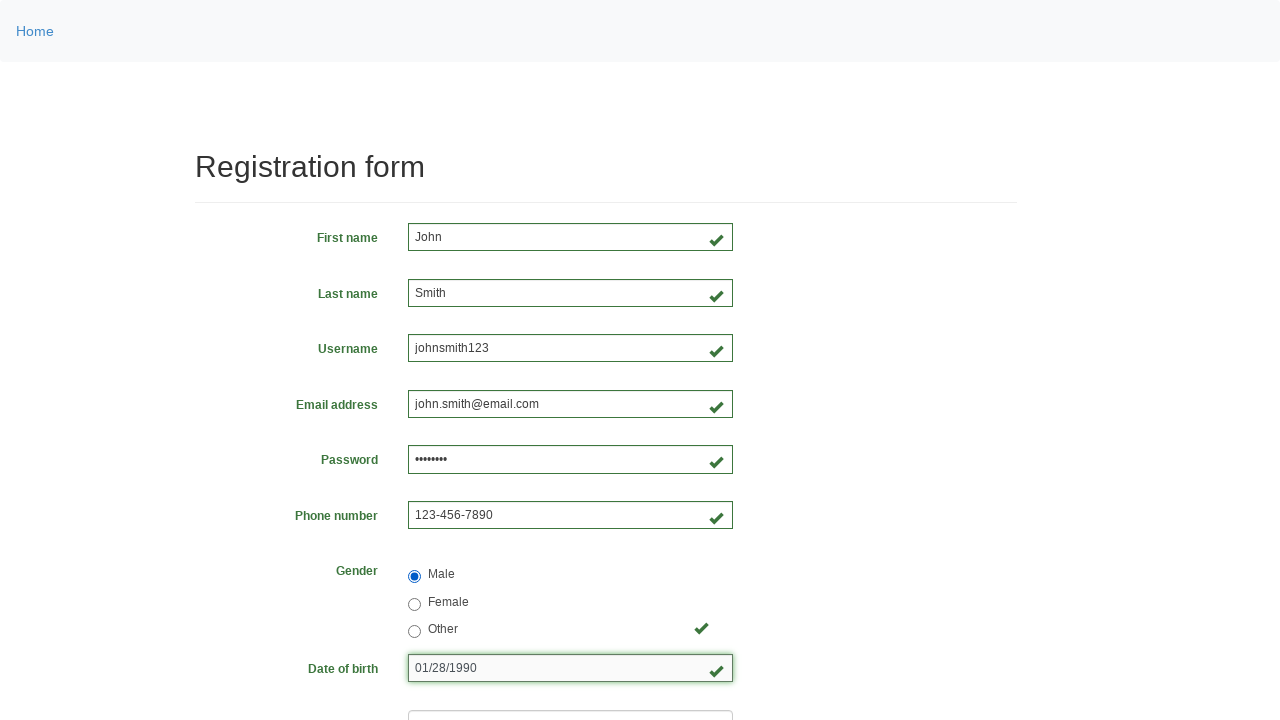

Selected 'SDET' from job title dropdown on select[name='job_title']
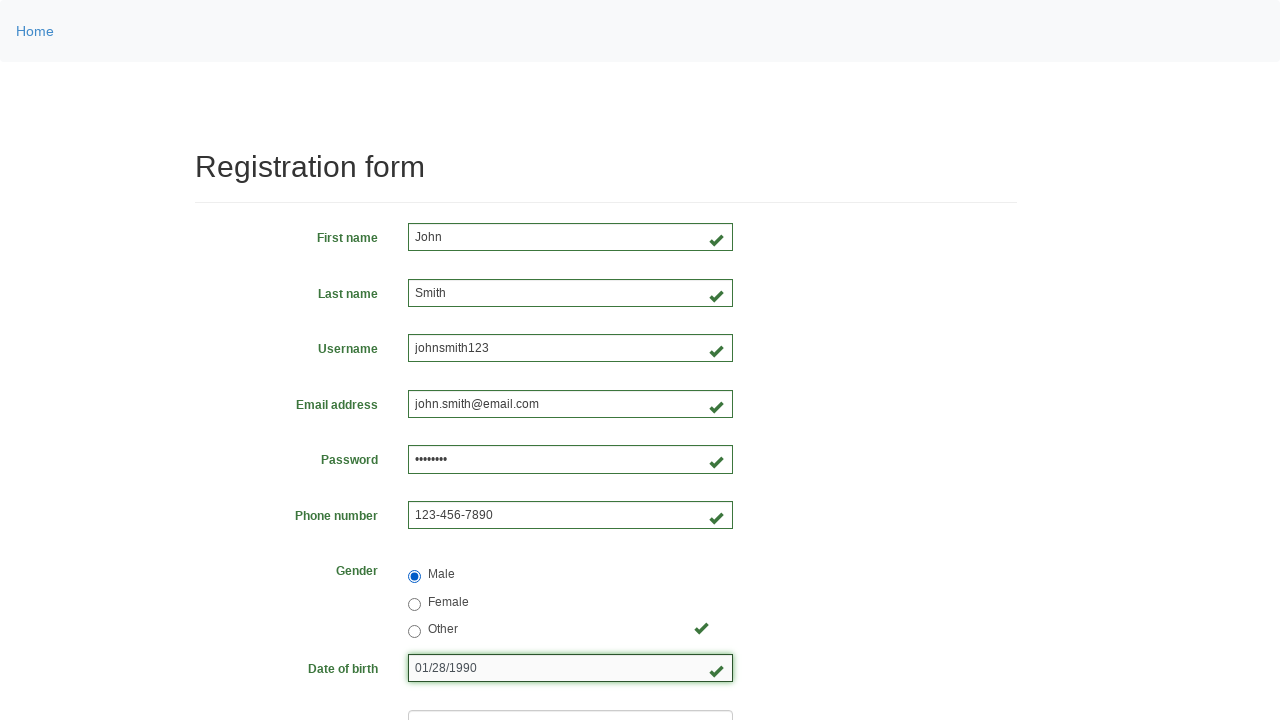

Checked Java checkbox for programming languages at (465, 468) on #inlineCheckbox2
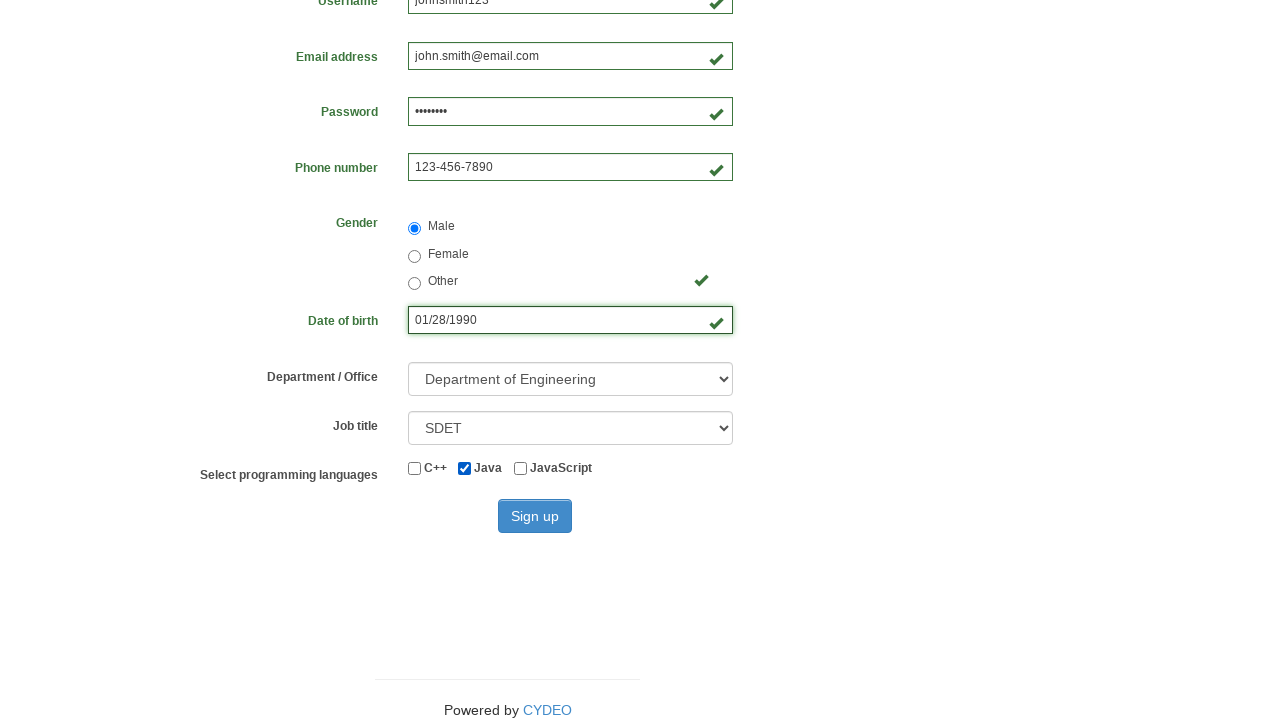

Clicked Sign up button to submit registration form at (535, 516) on #wooden_spoon
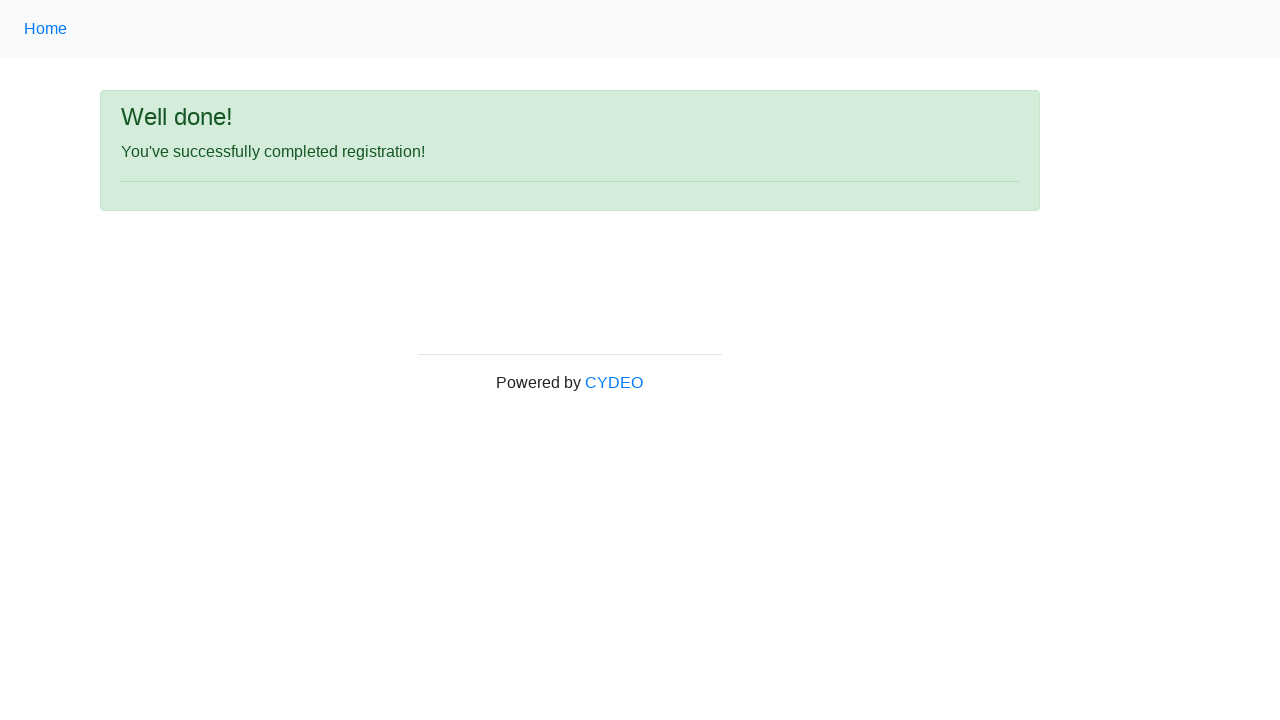

Success message 'Well done!' appeared after form submission
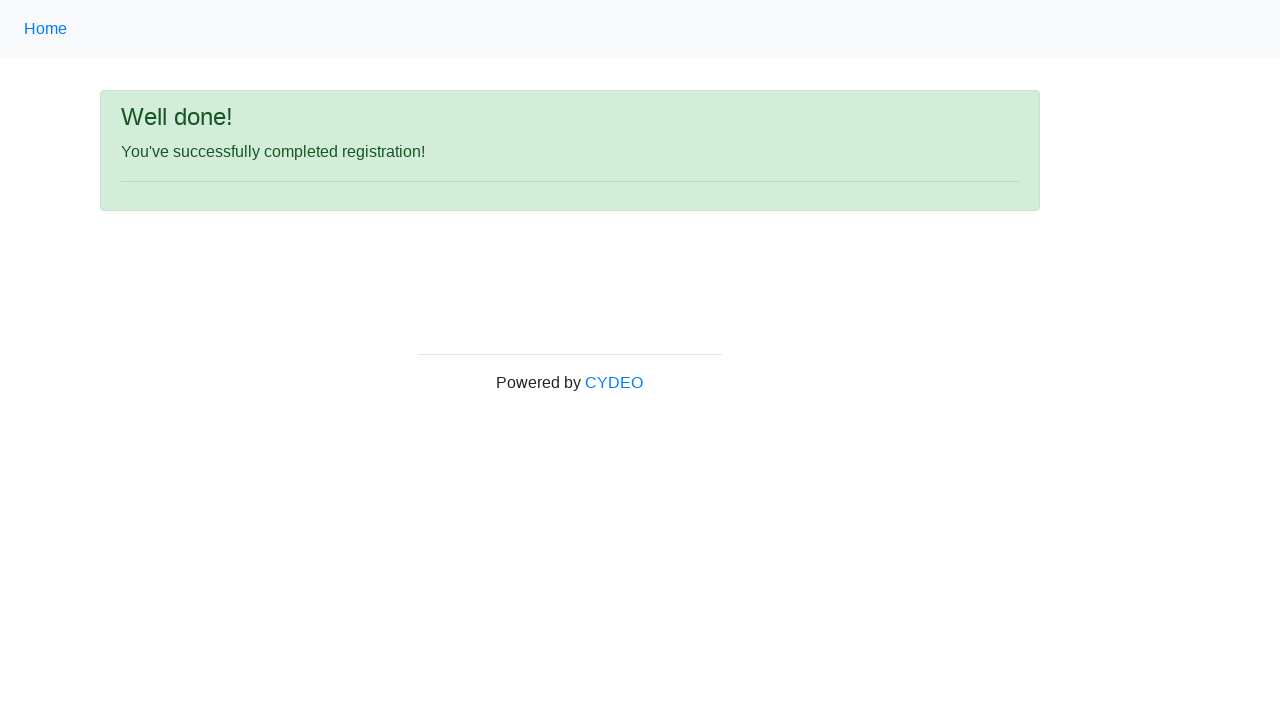

Retrieved success message text content
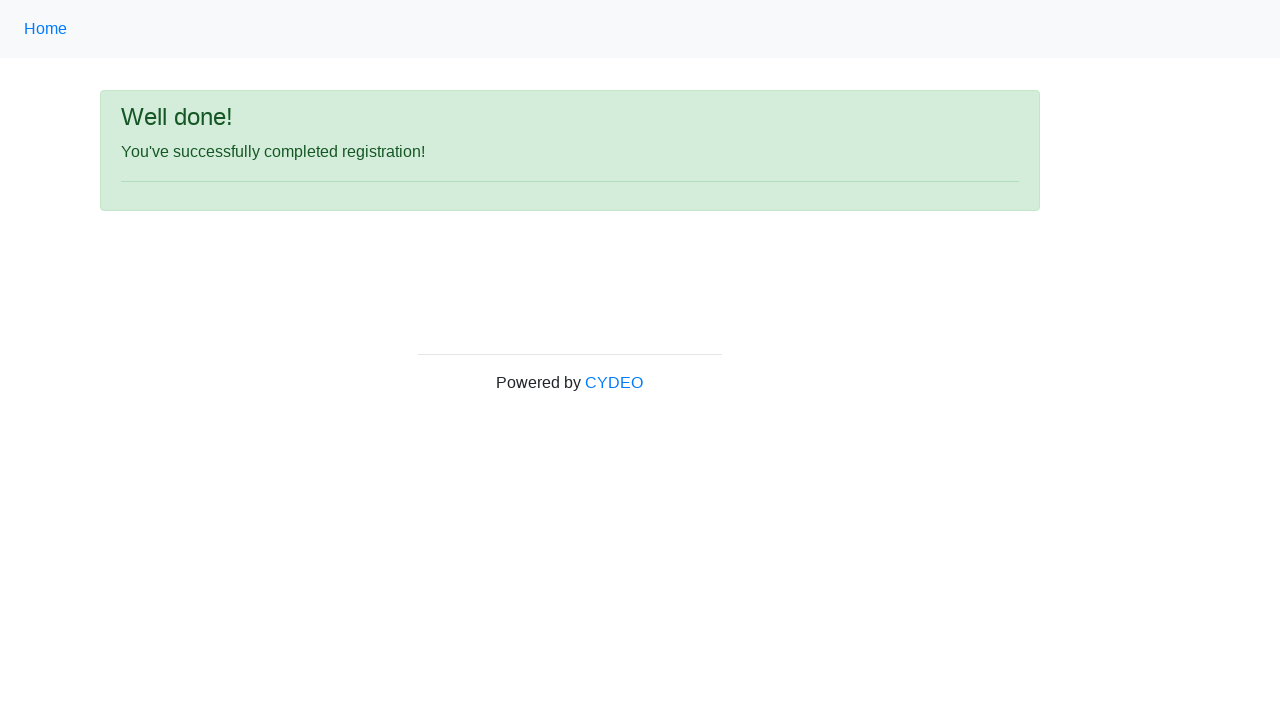

Verified success message equals 'Well done!' — registration form test passed
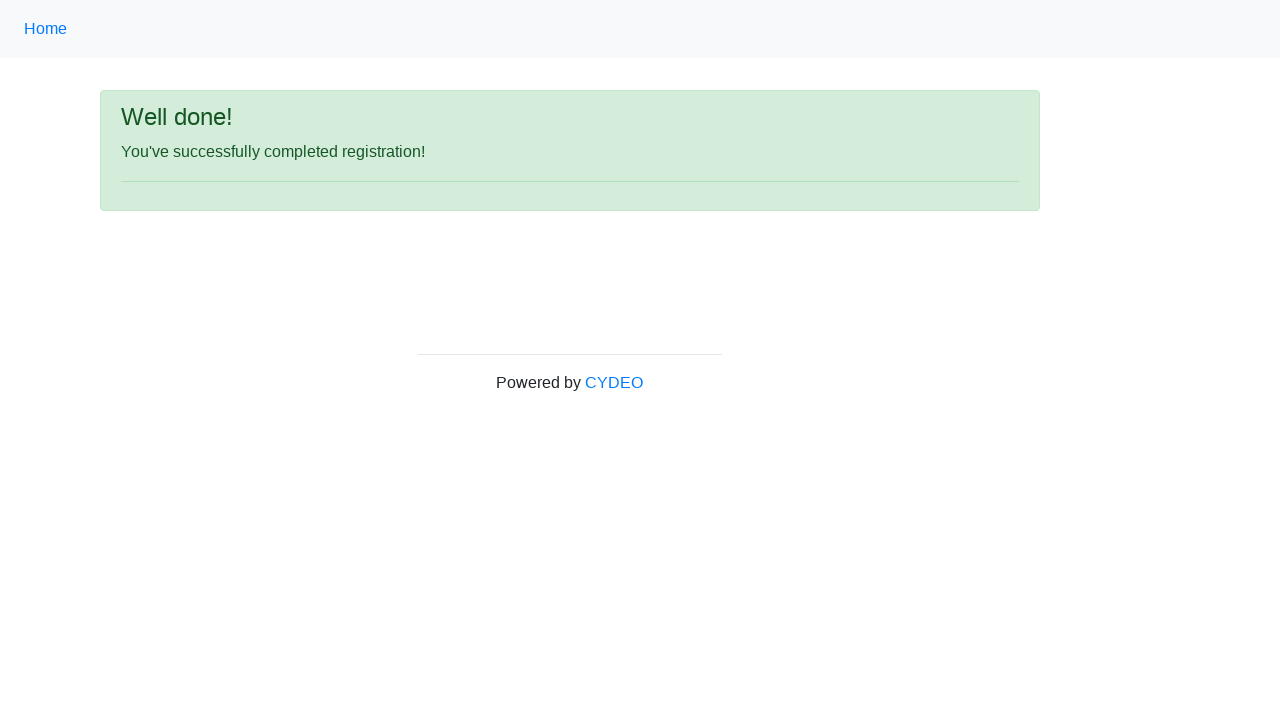

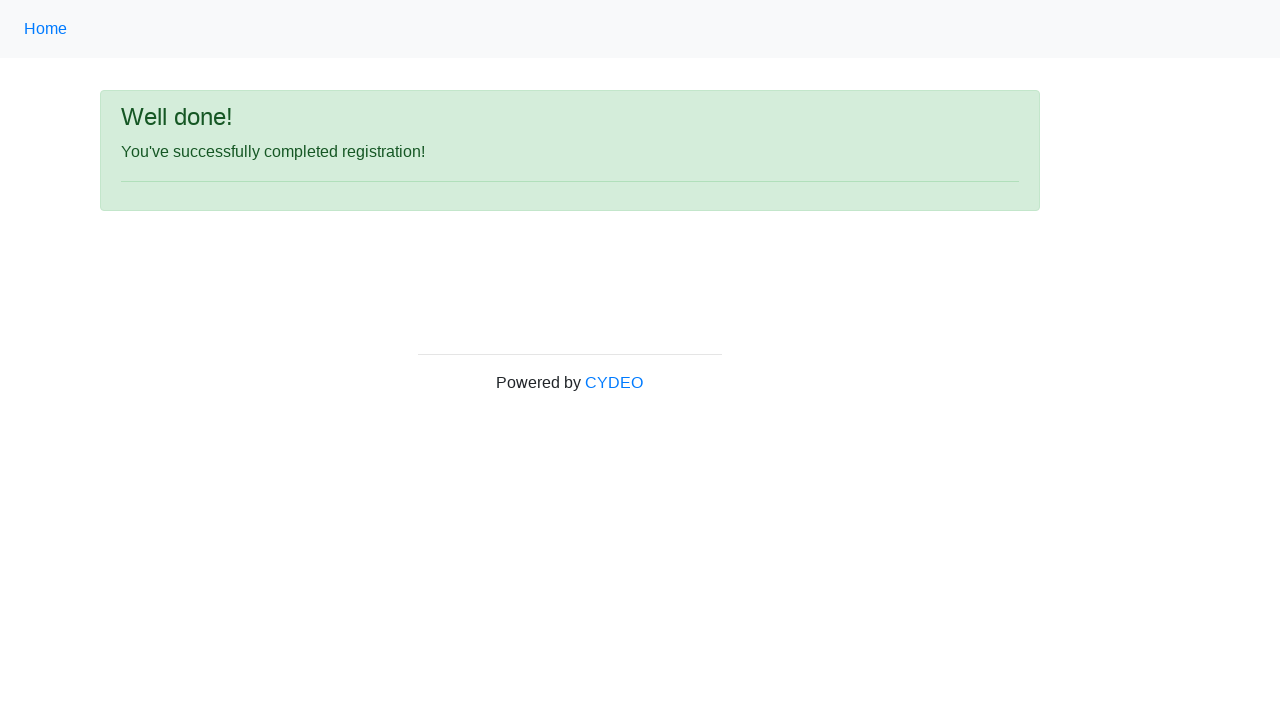